Tests drag-and-drop functionality by dragging an element horizontally by 100 pixels, then vertically by 100 pixels, and finally diagonally by -100 pixels in both directions, with alert confirmations between each action.

Starting URL: http://only-testing-blog.blogspot.in/2014/09/drag-and-drop.html

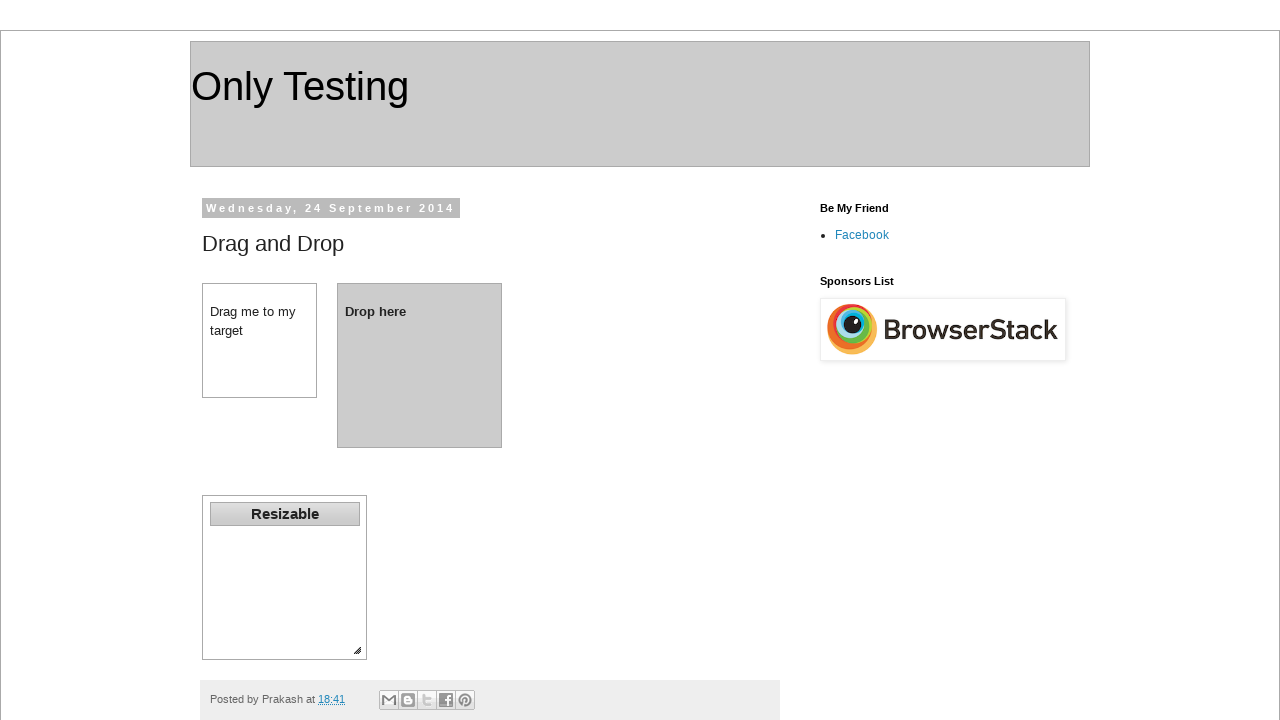

Located draggable element with id 'dragdiv'
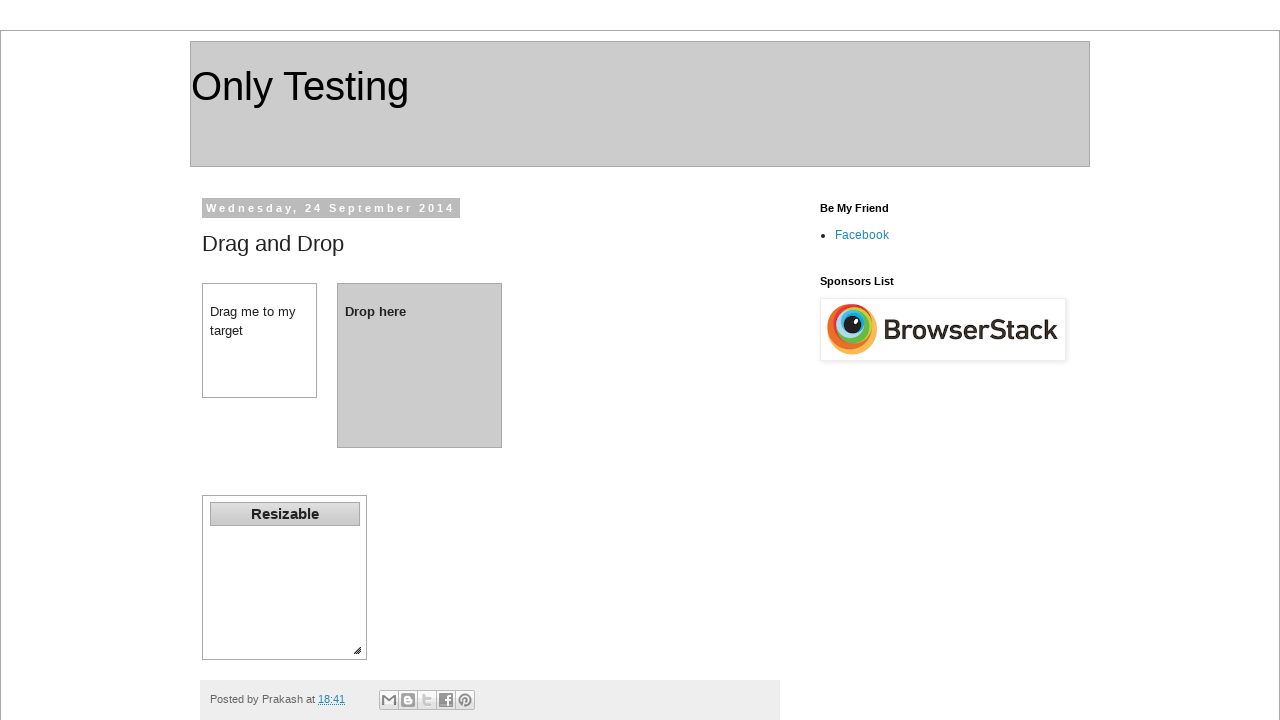

Draggable element is visible
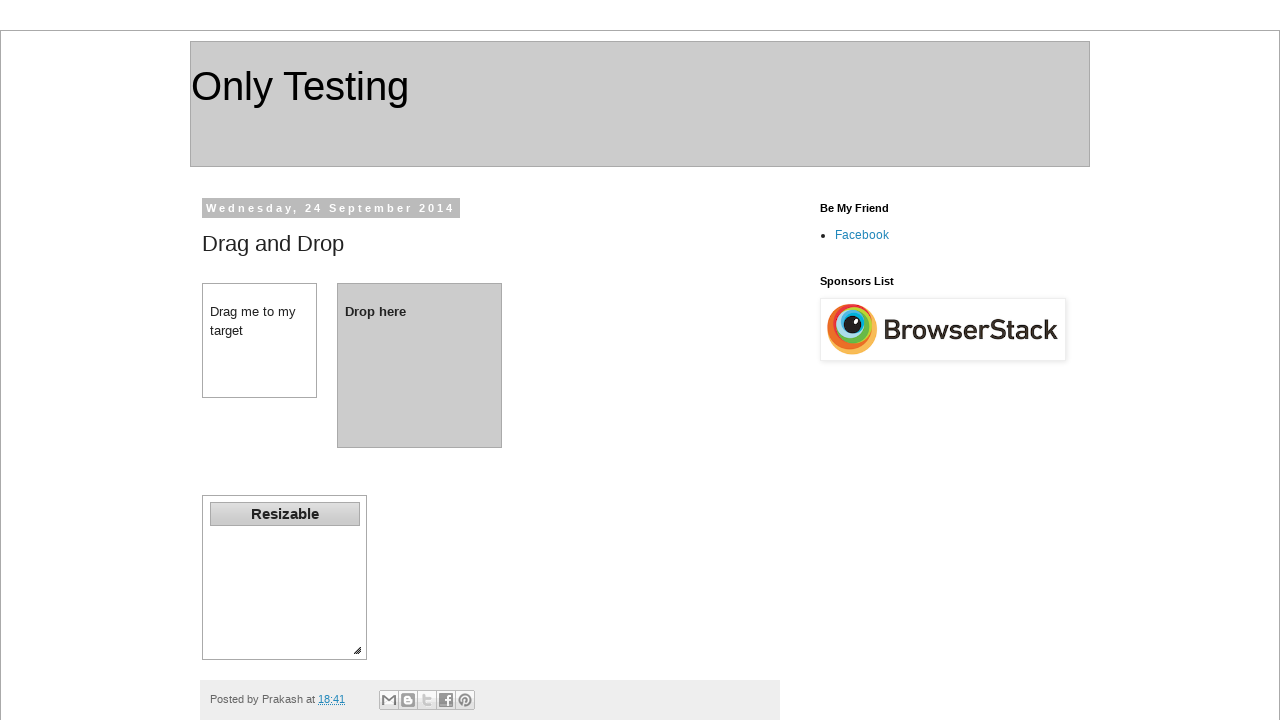

Performed drag_to action with 100px horizontal offset at (303, 284)
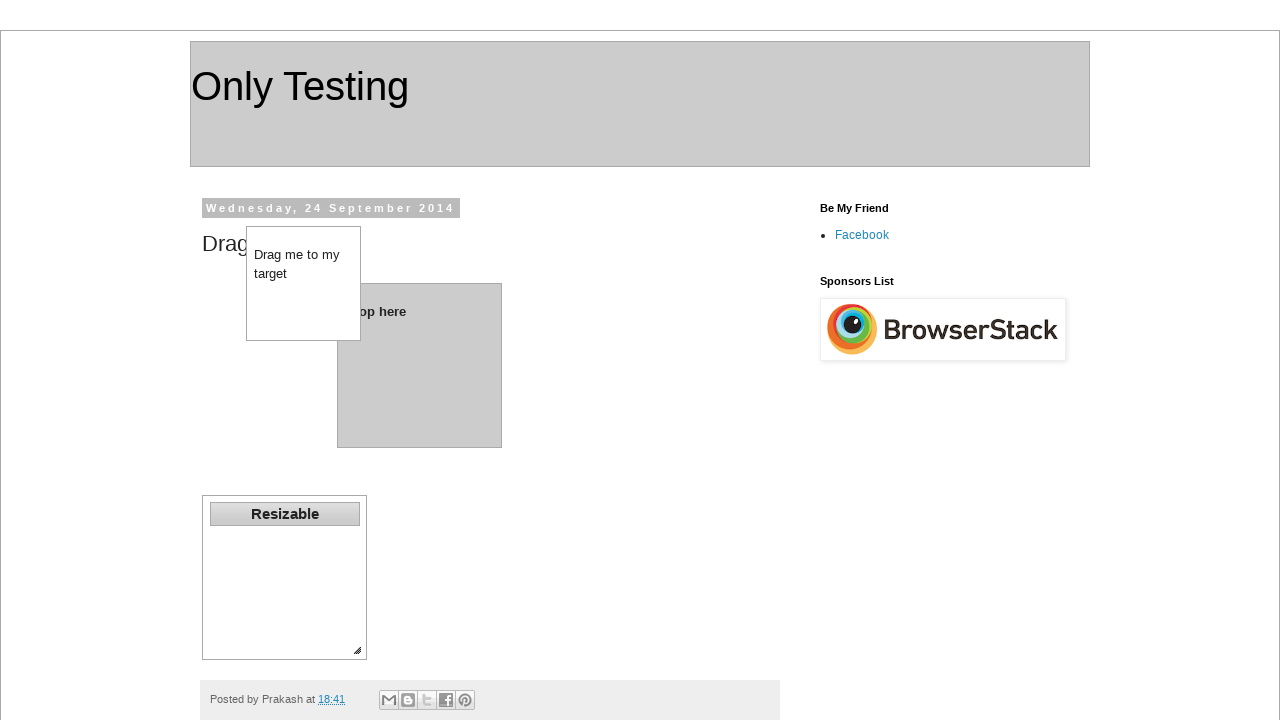

Got bounding box of draggable element
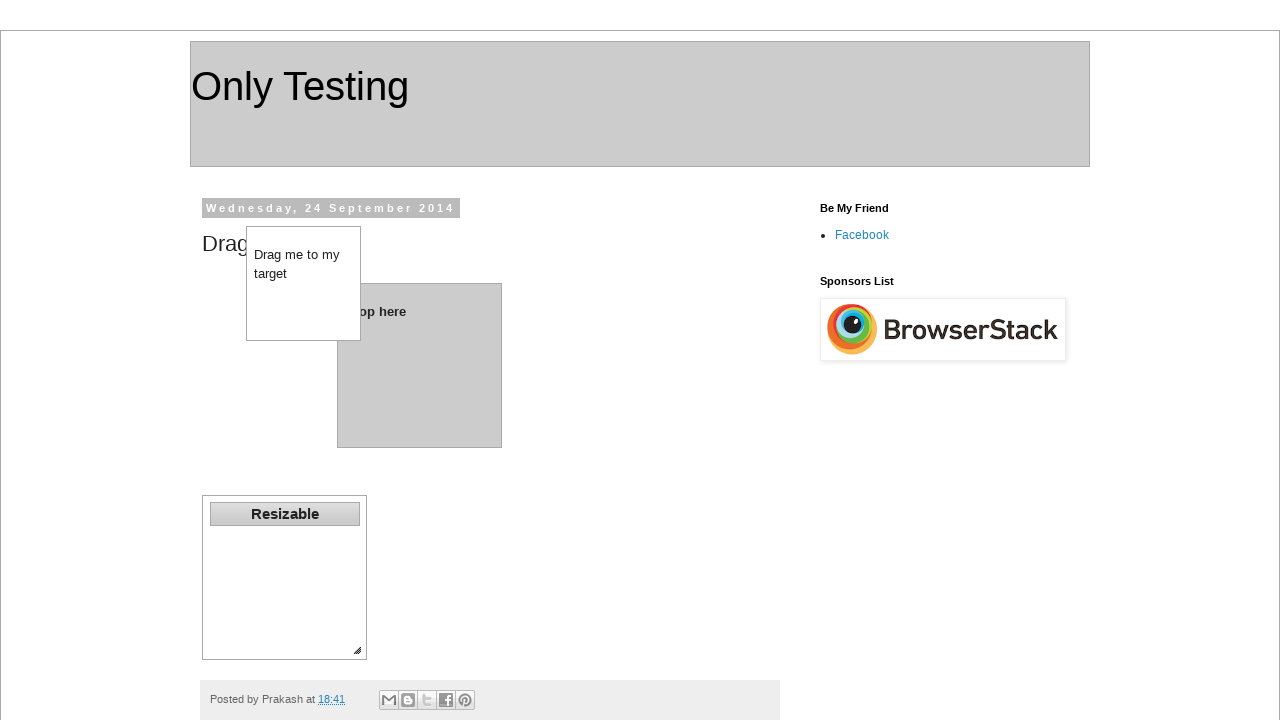

Moved mouse to center of draggable element at (304, 283)
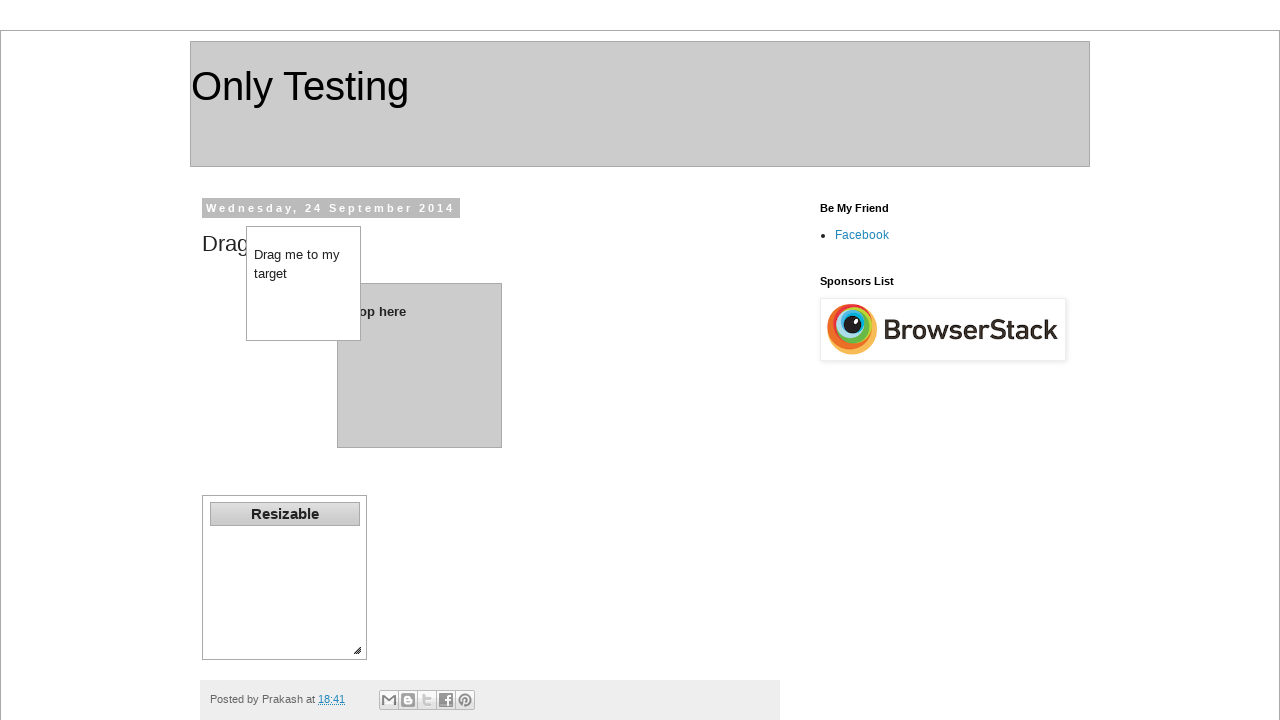

Pressed mouse button down at (304, 283)
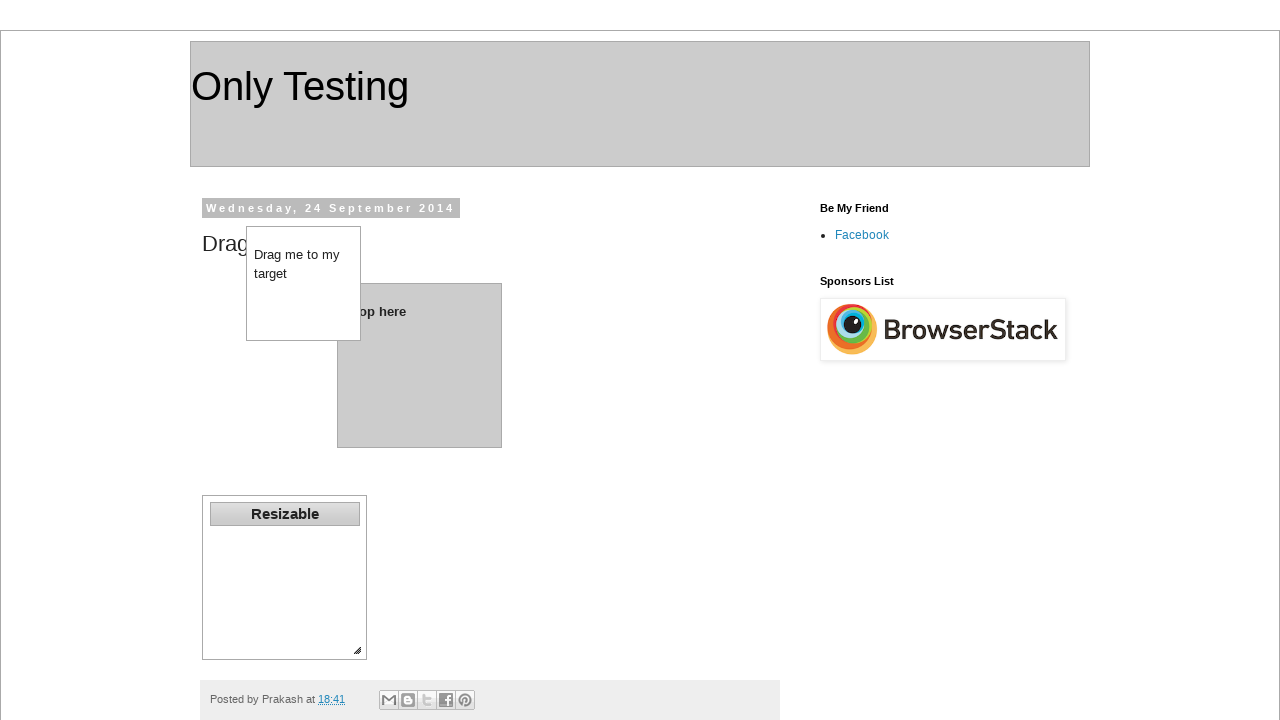

Moved mouse 100 pixels horizontally to the right at (404, 283)
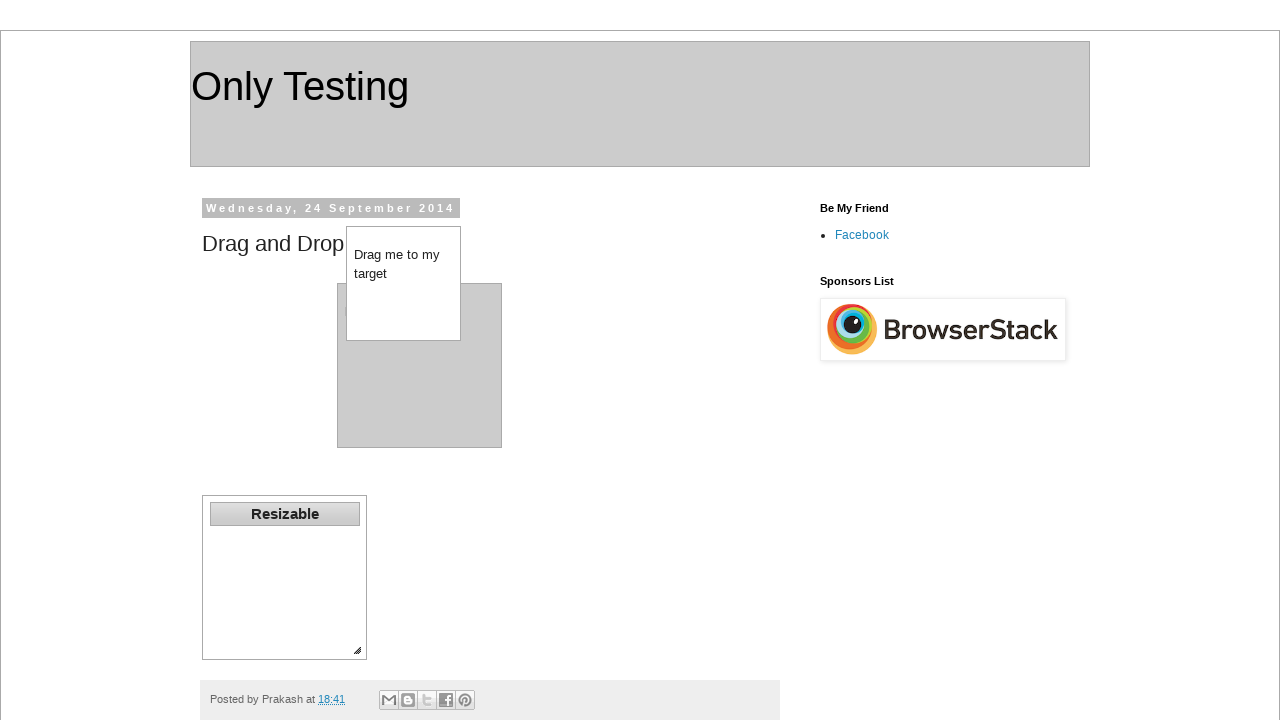

Released mouse button after horizontal drag at (404, 283)
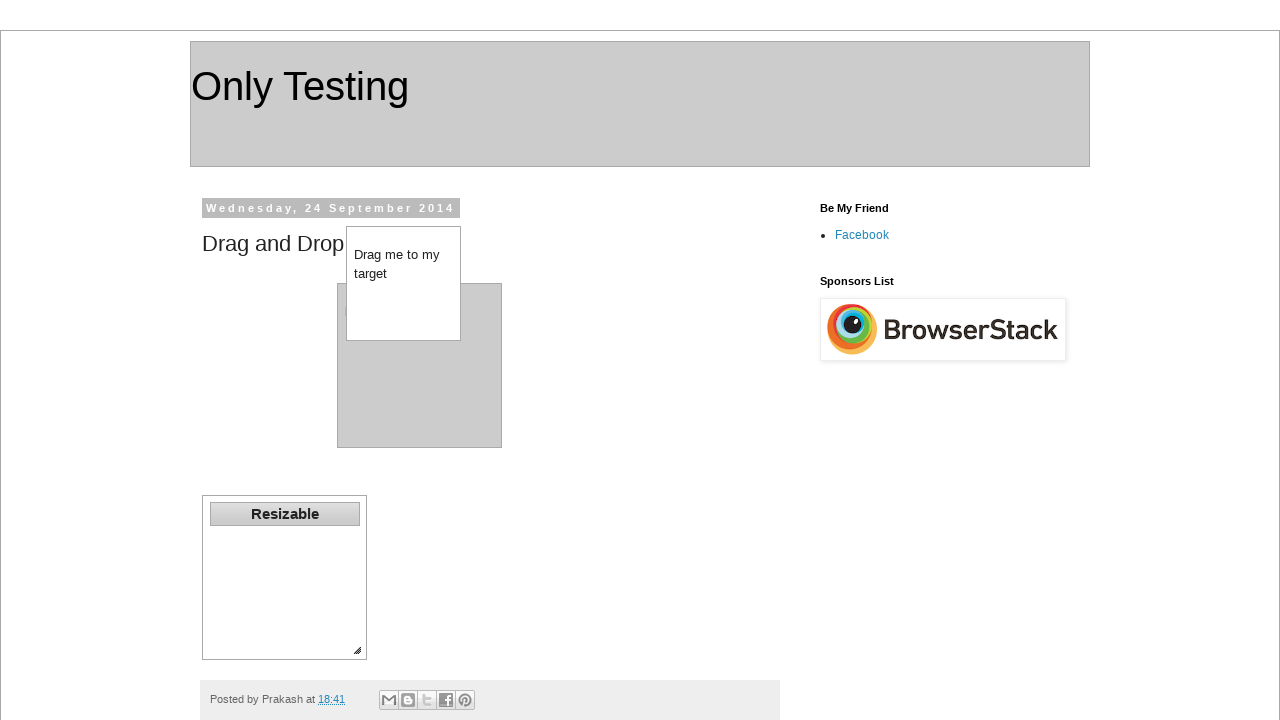

Set up dialog handler to accept alerts
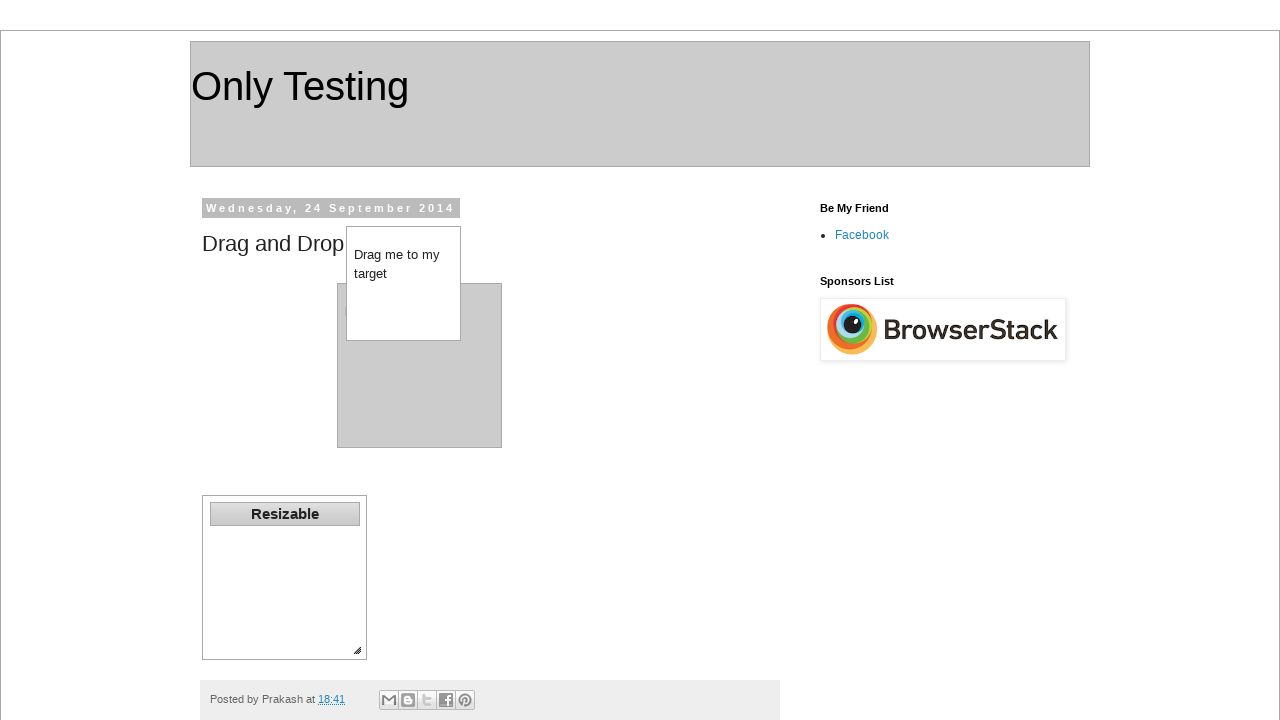

Alert displayed: Element dragged 100 pixels horizontally
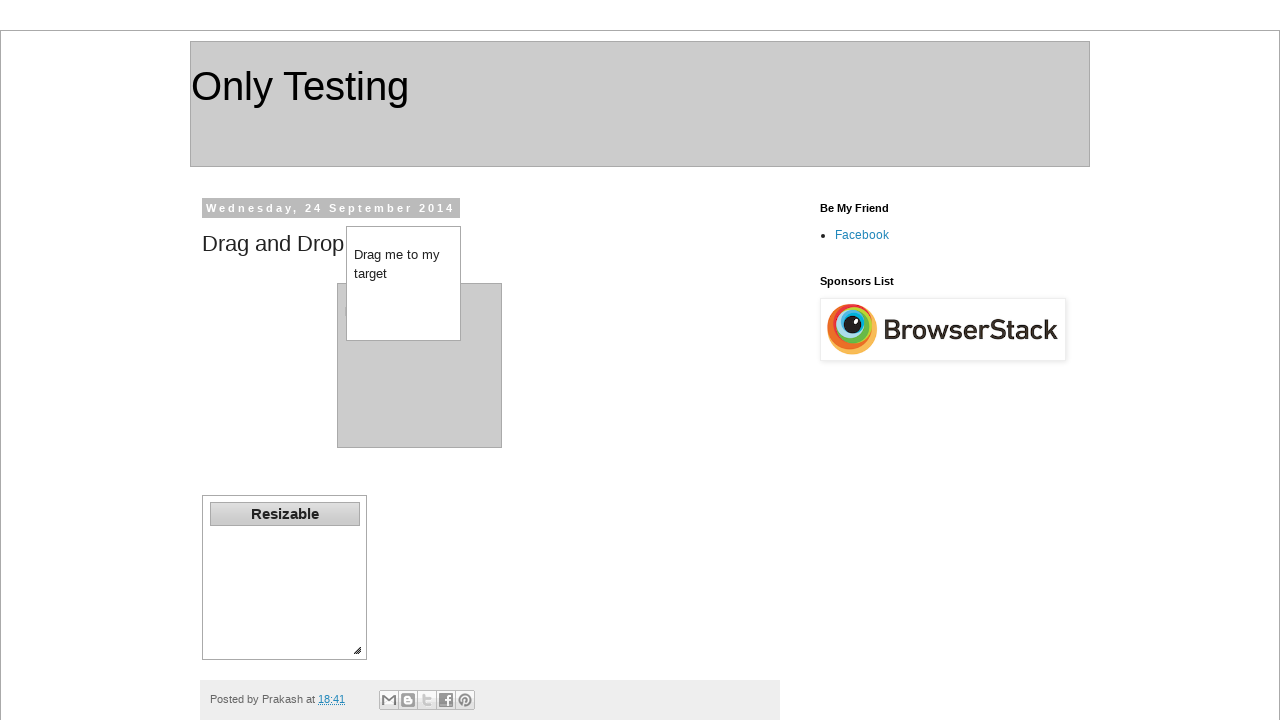

Got updated bounding box of element after horizontal drag
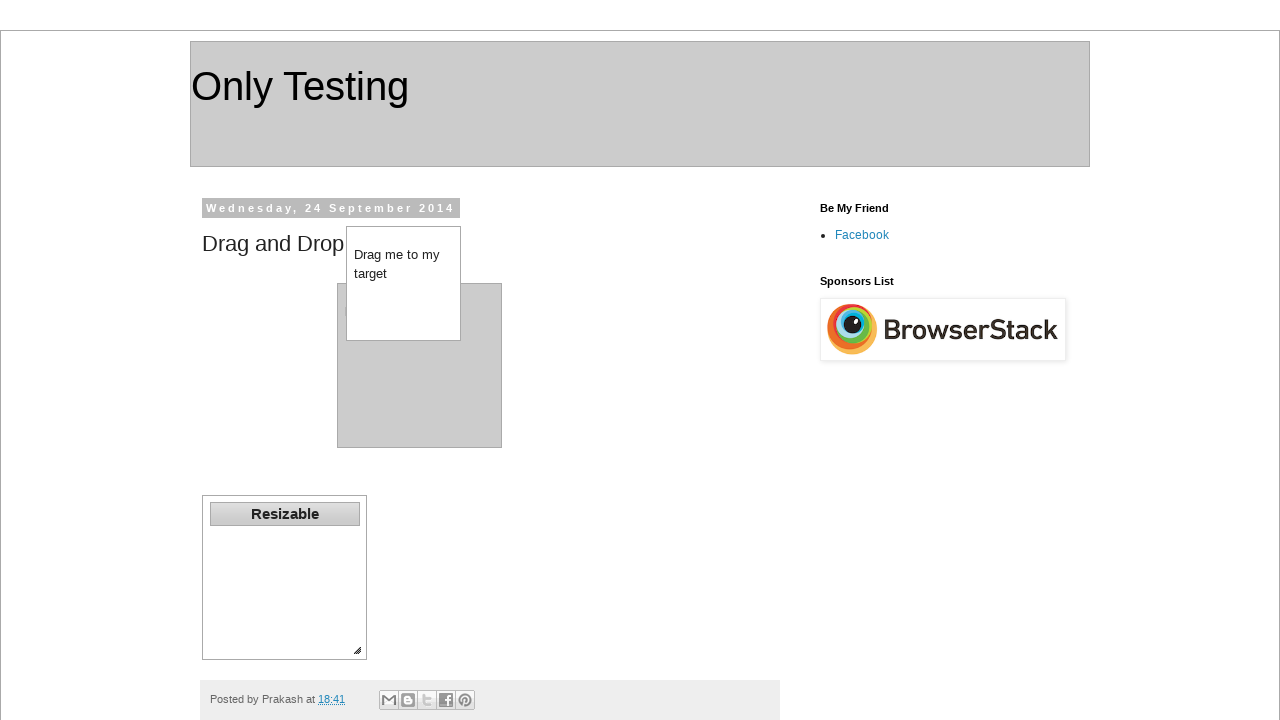

Moved mouse to center of element for vertical drag at (404, 283)
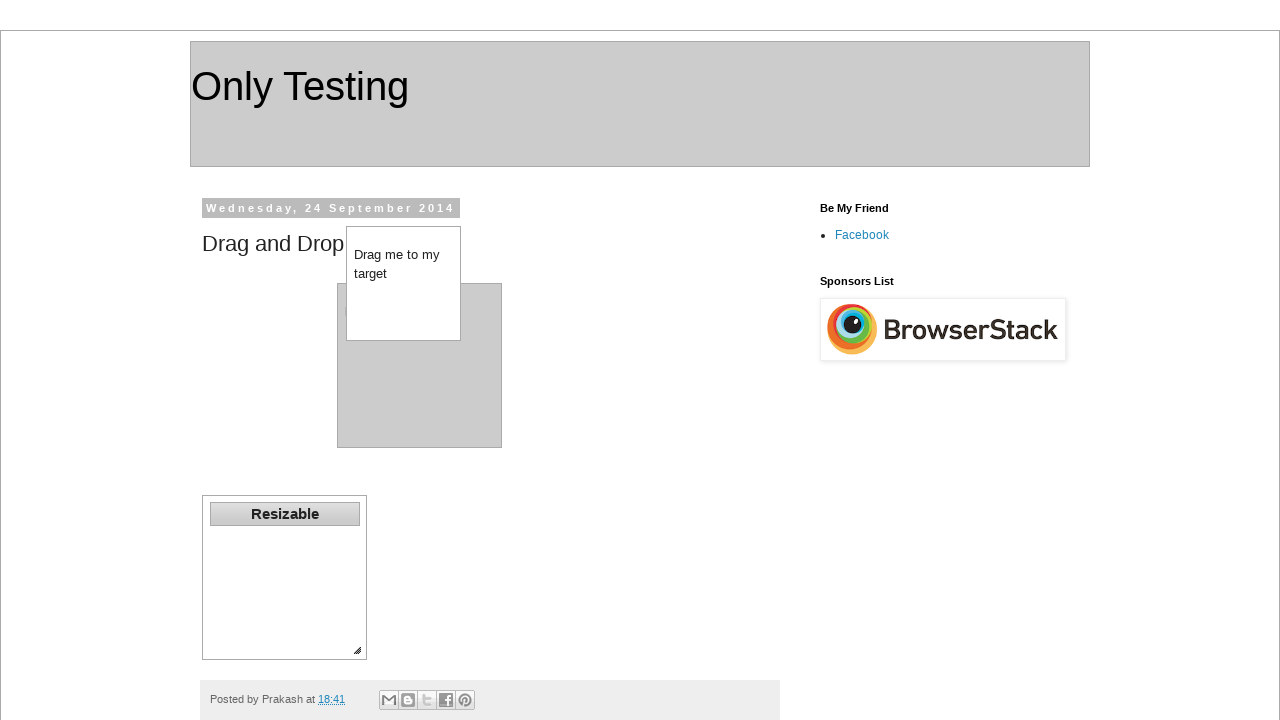

Pressed mouse button down for vertical drag at (404, 283)
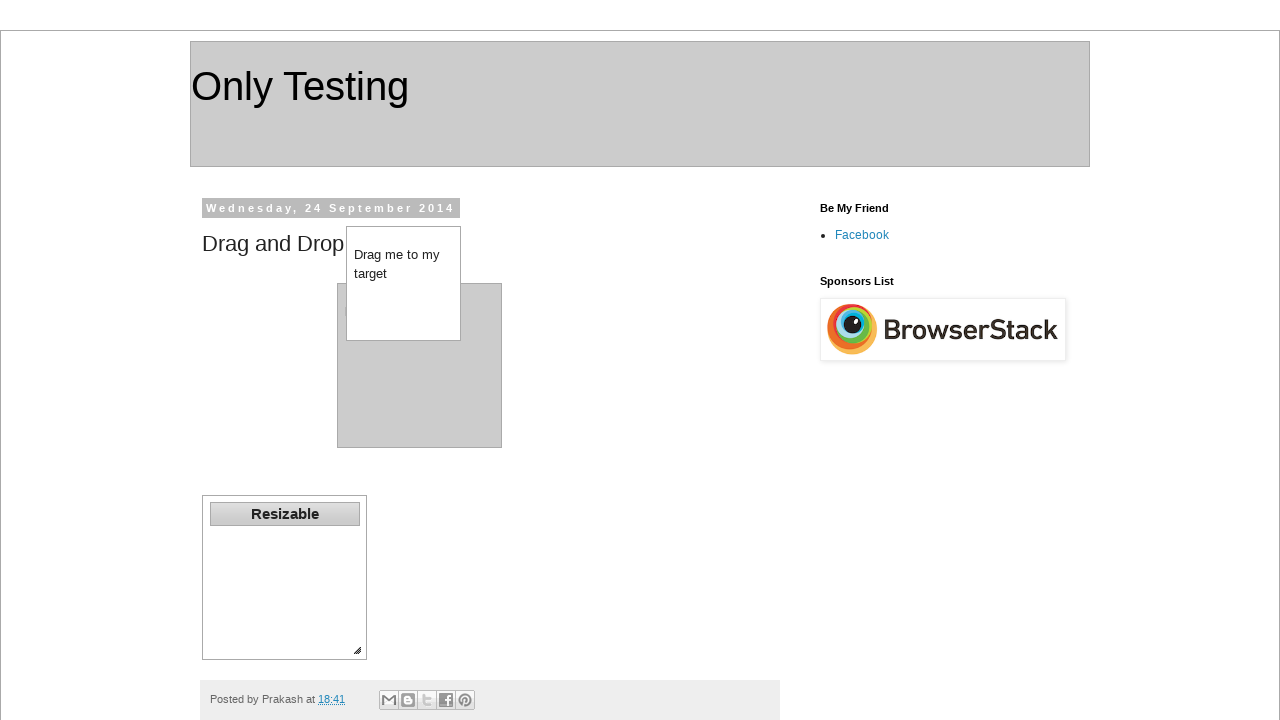

Moved mouse 100 pixels vertically downward at (404, 383)
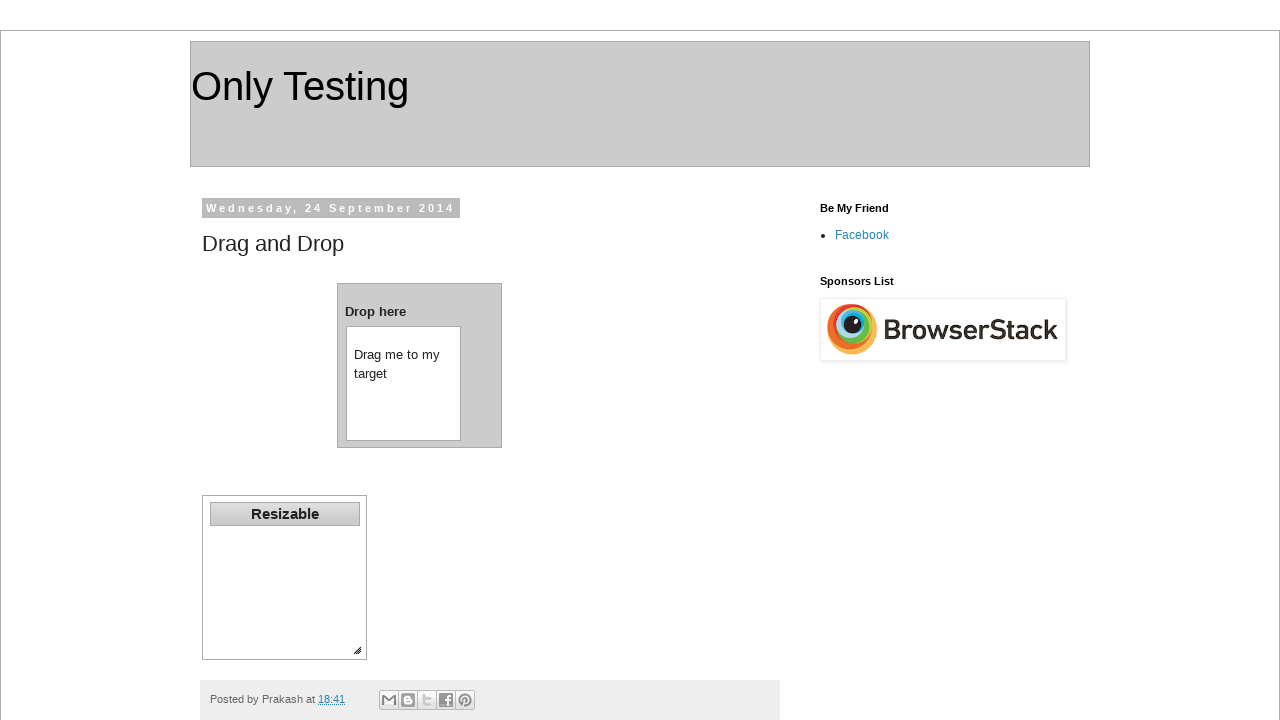

Released mouse button after vertical drag at (404, 383)
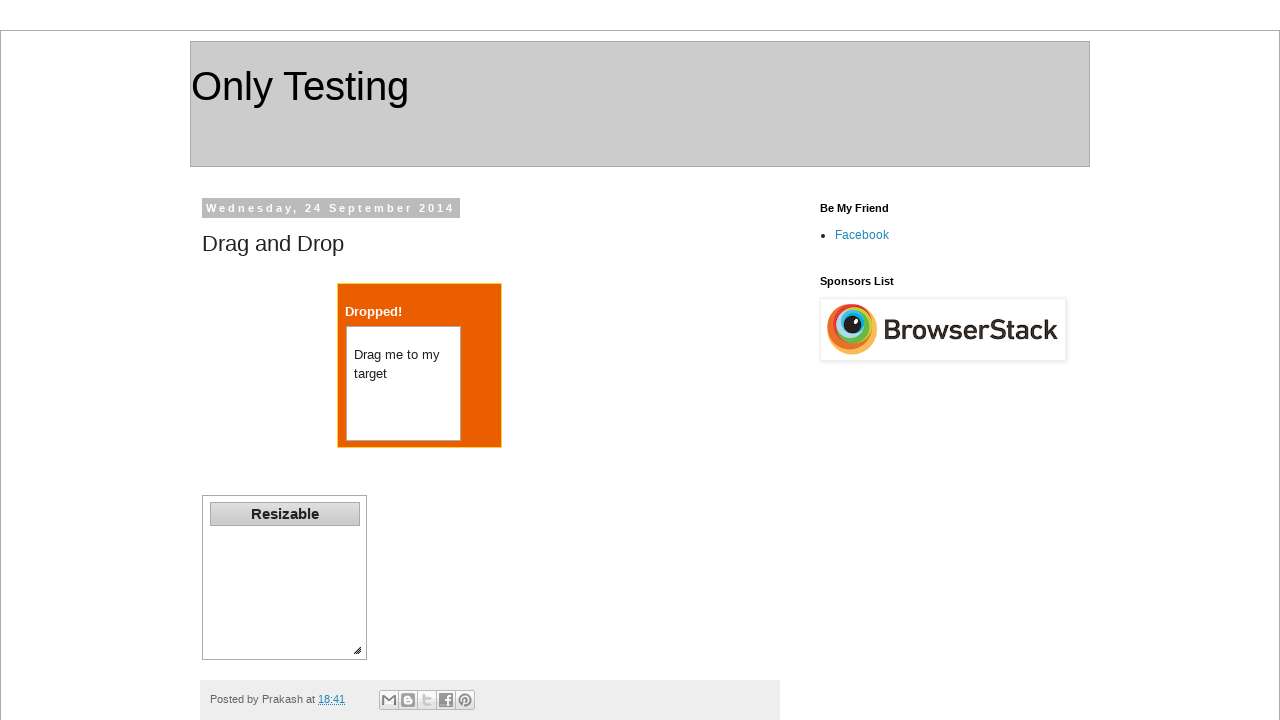

Alert displayed: Element dragged 100 pixels vertically
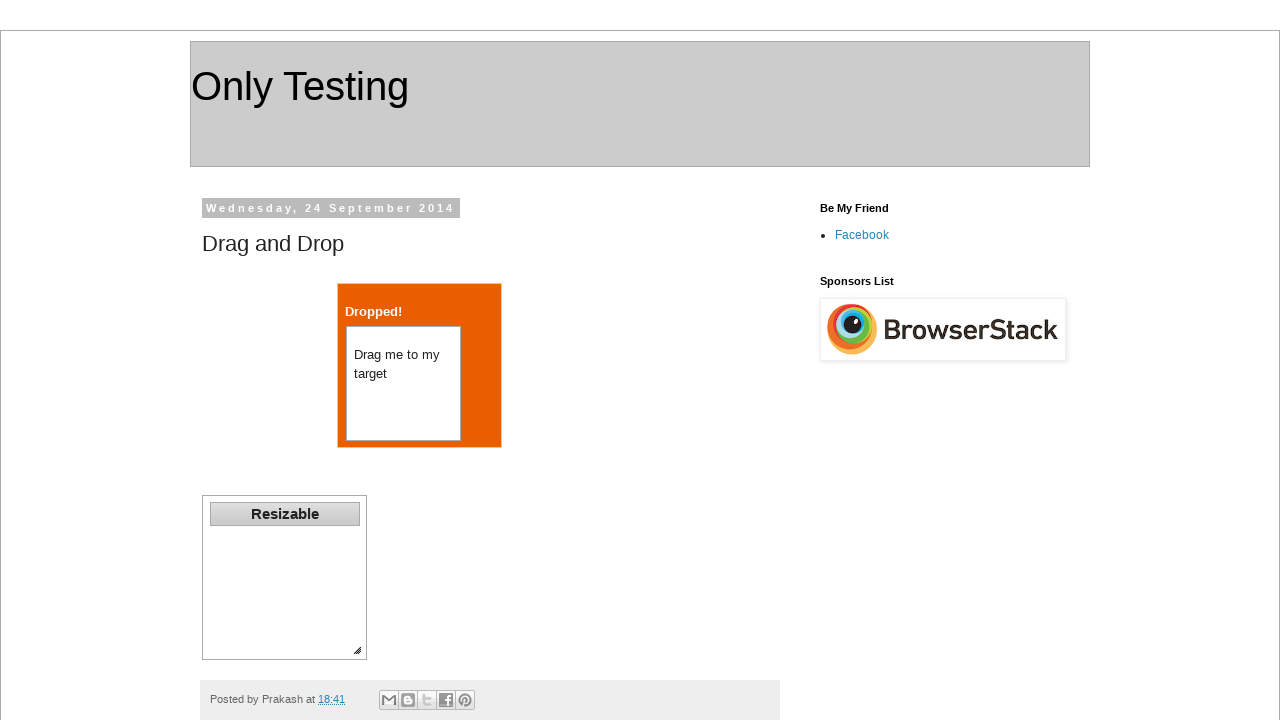

Got updated bounding box of element after vertical drag
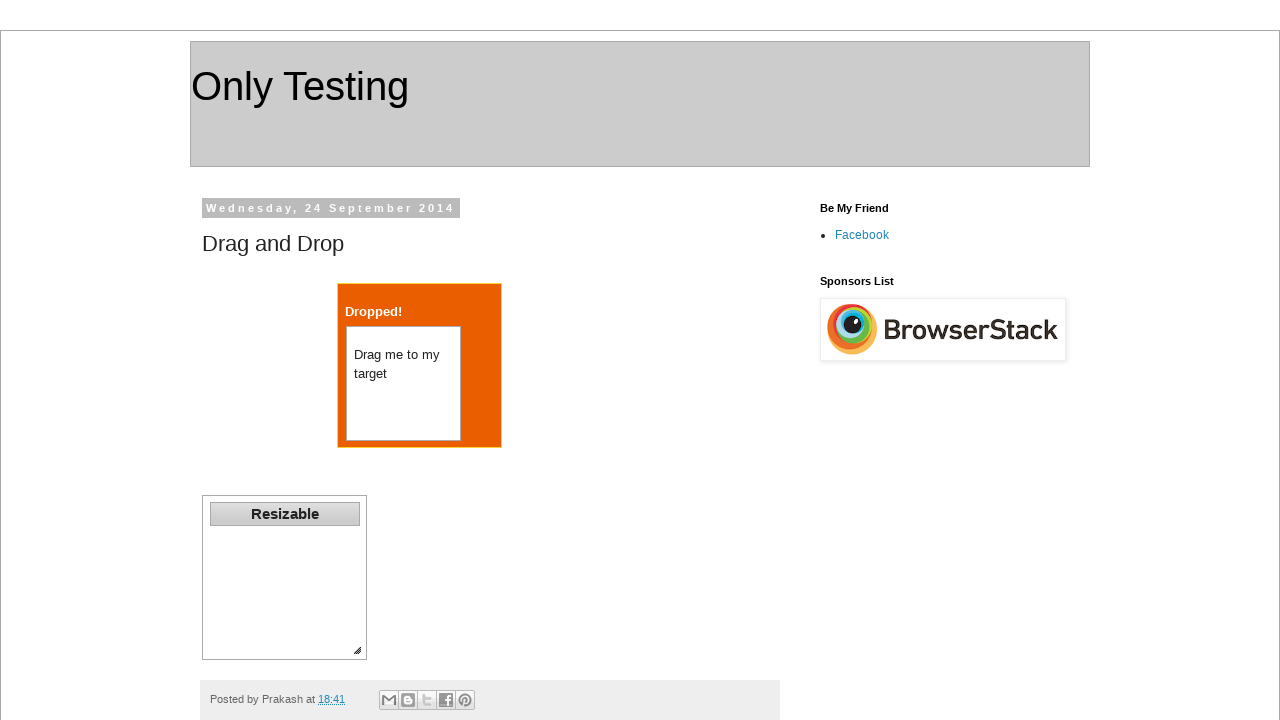

Moved mouse to center of element for diagonal drag at (404, 383)
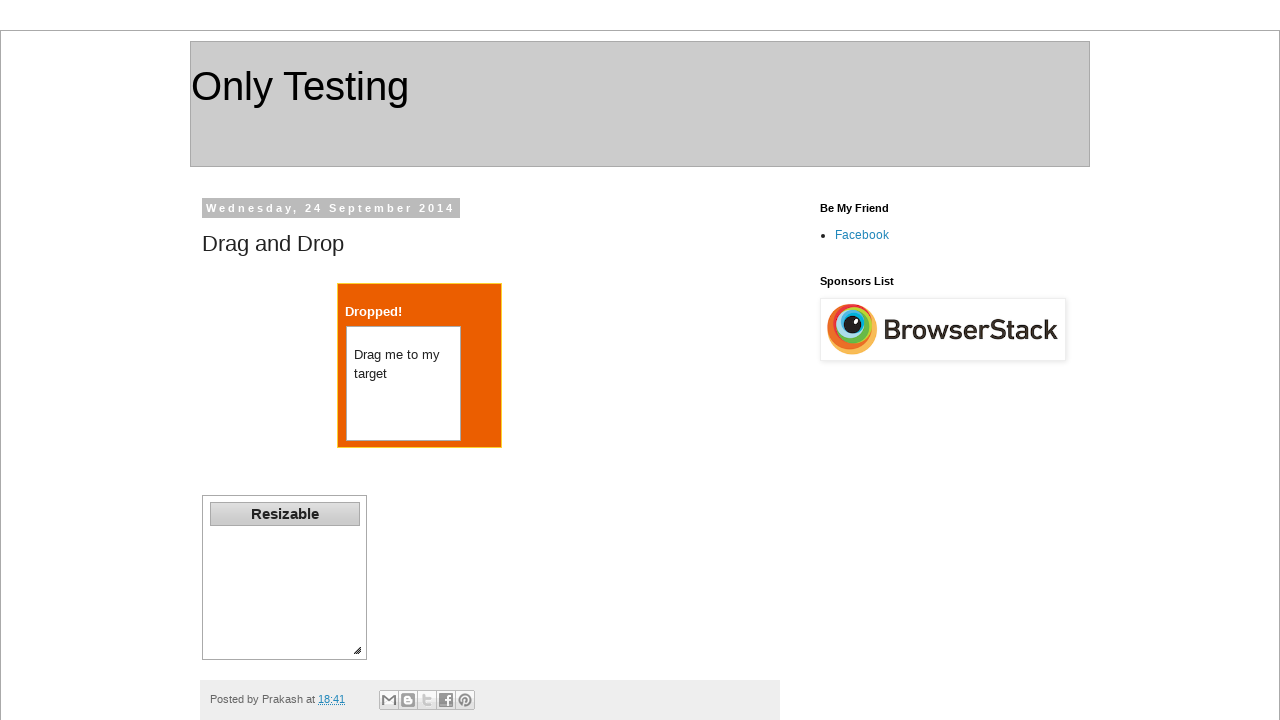

Pressed mouse button down for diagonal drag at (404, 383)
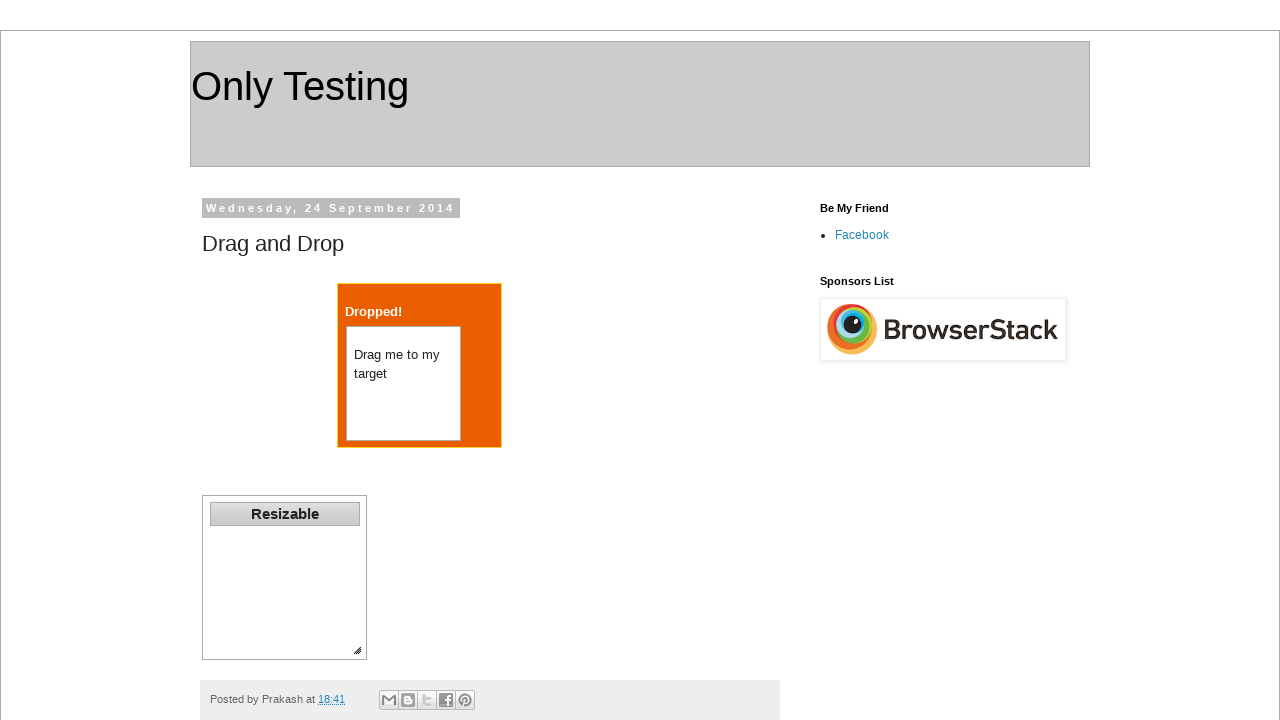

Moved mouse diagonally by -100 pixels in both directions at (304, 283)
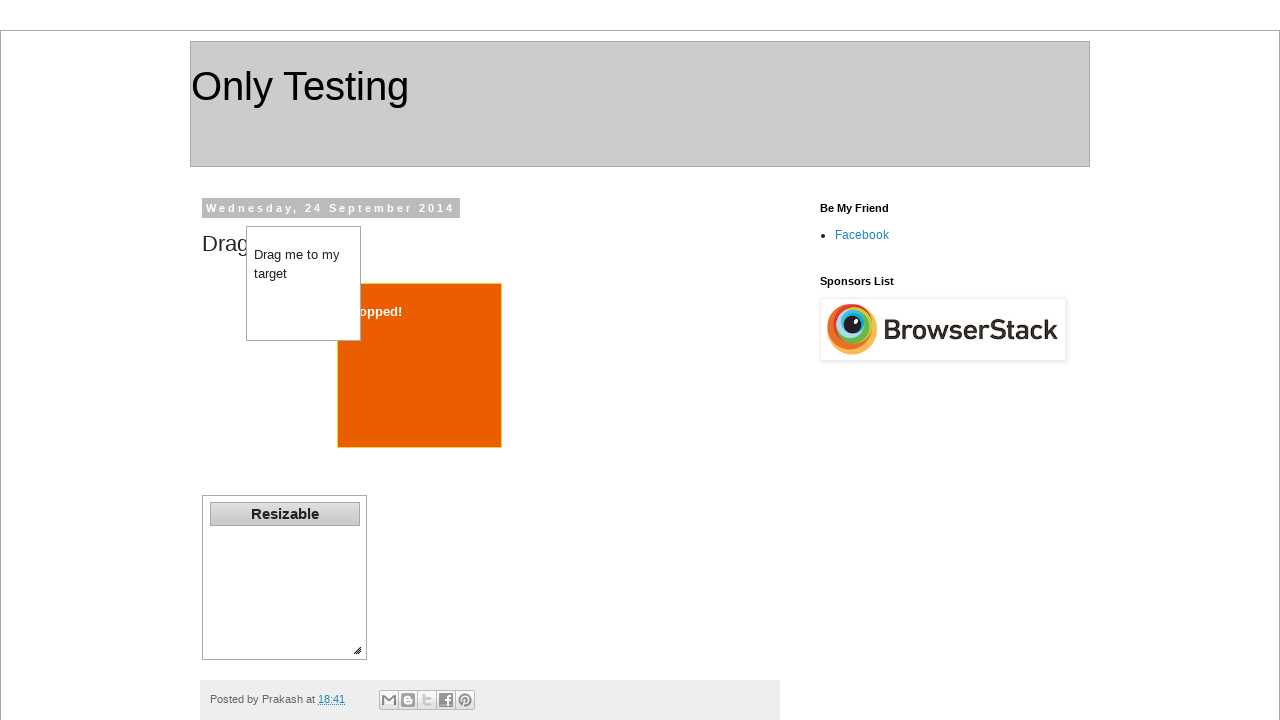

Released mouse button after diagonal drag at (304, 283)
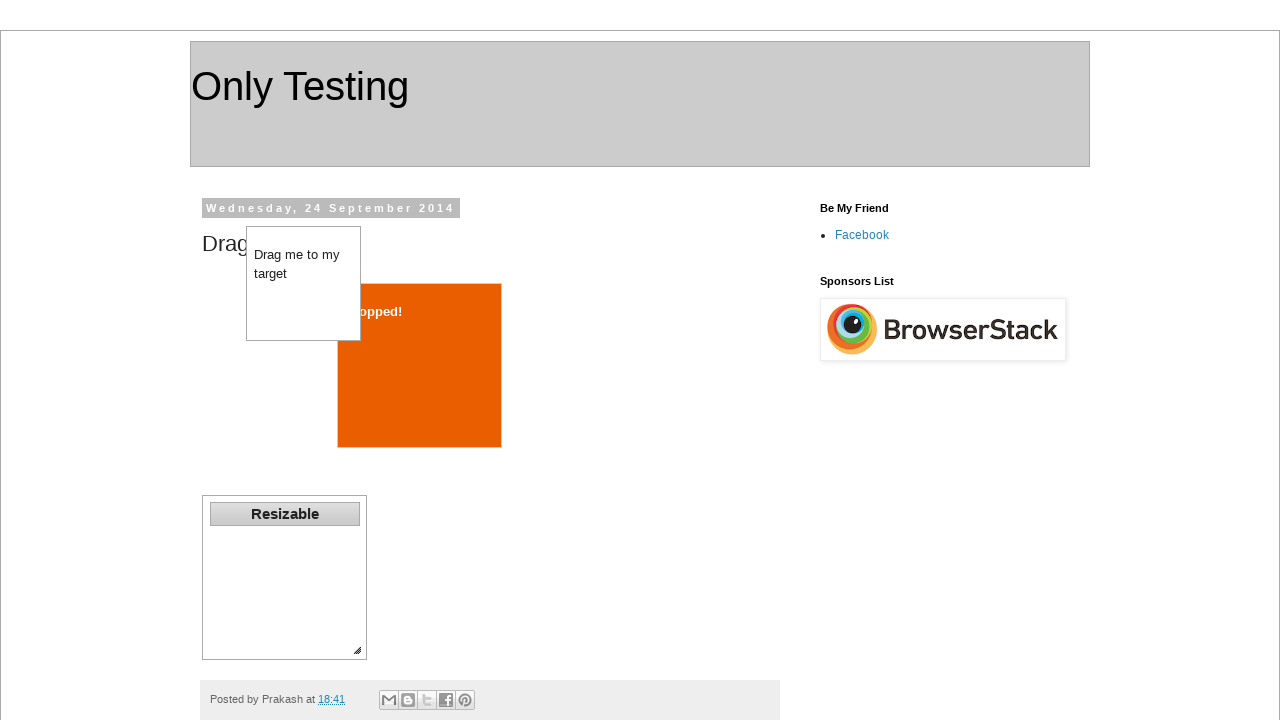

Alert displayed: Element dragged -100 pixels horizontally and -100 pixels vertically
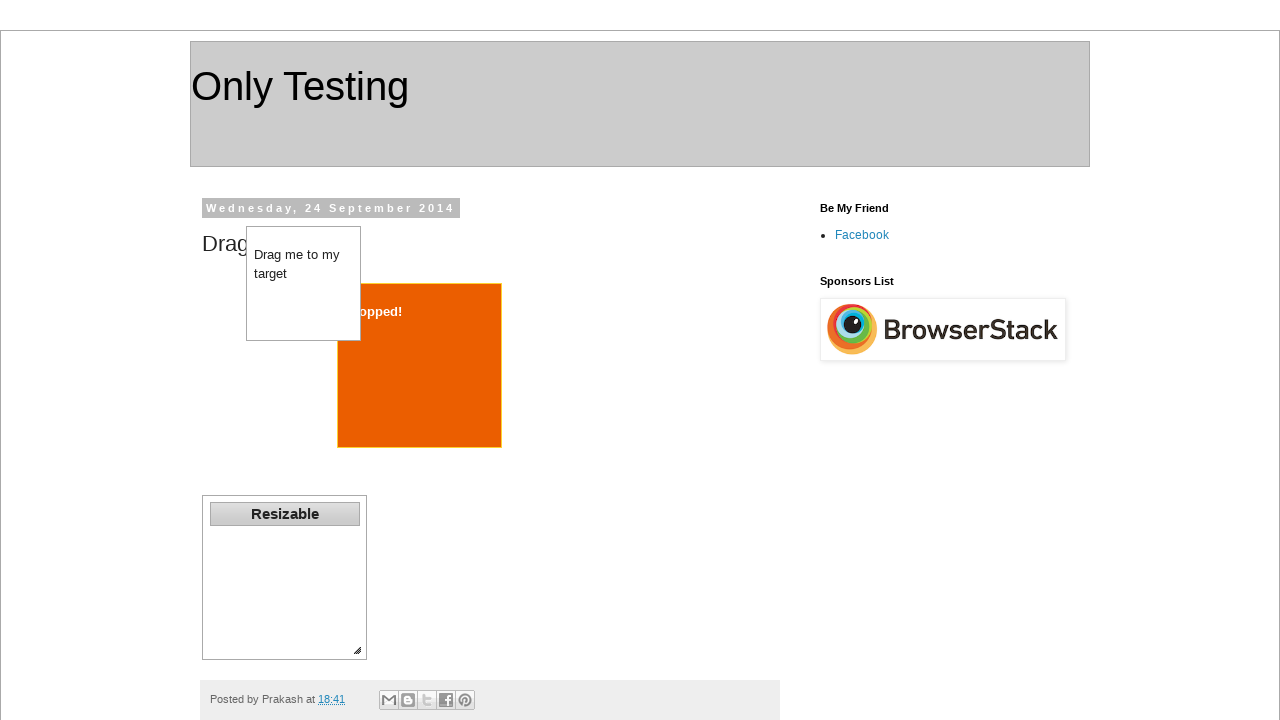

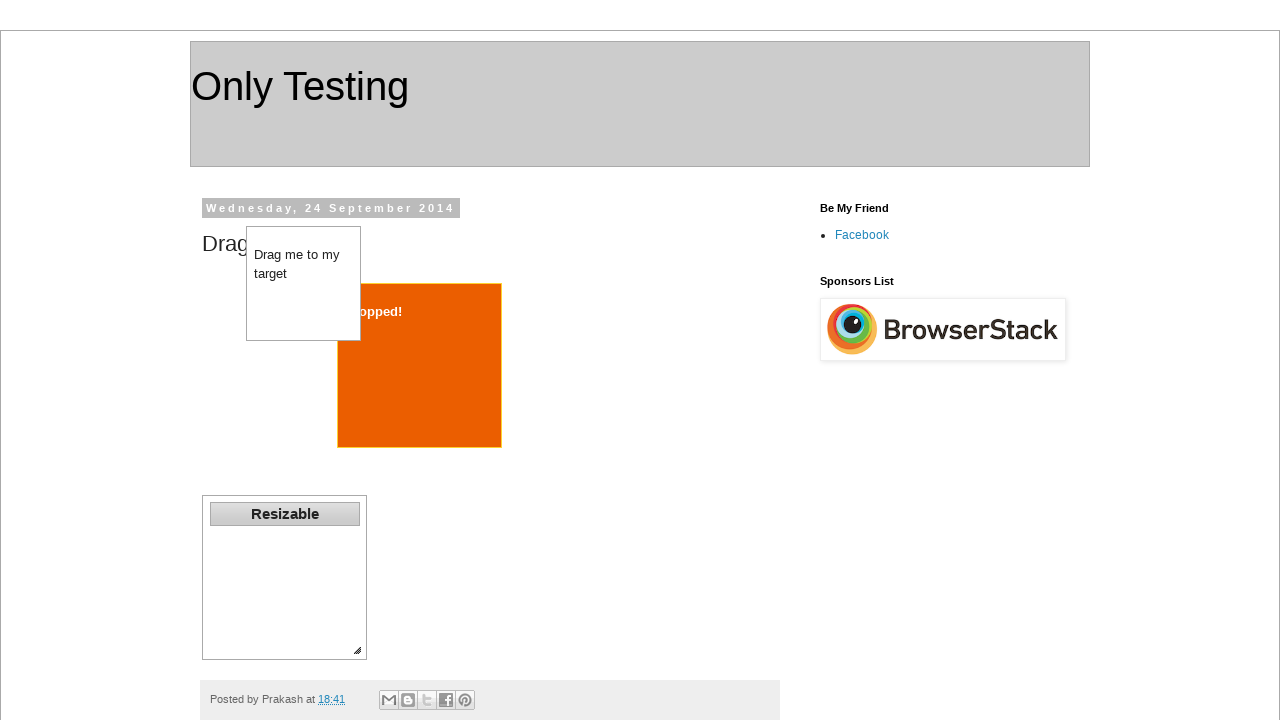